Tests the USPS website navigation menu by clicking on the first dropdown menu item and verifying that menu headers and sub-menu headers are displayed.

Starting URL: https://www.usps.com/

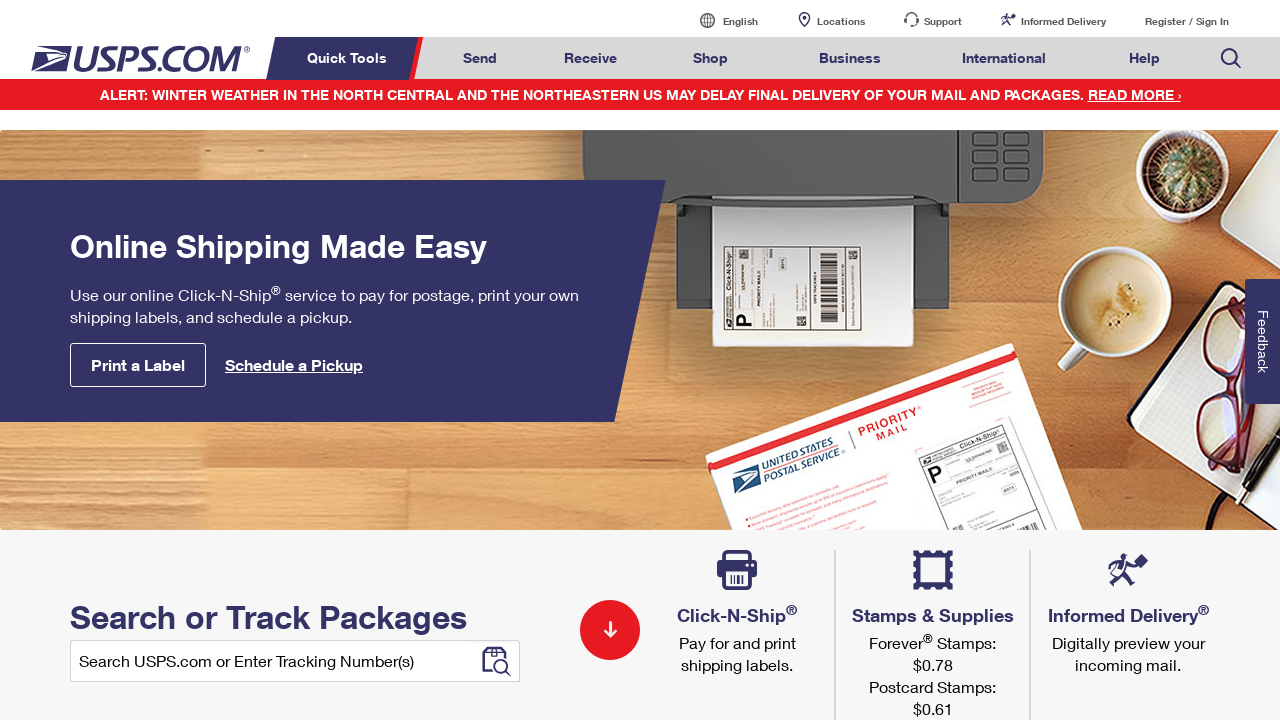

Waited for navigation menu to load
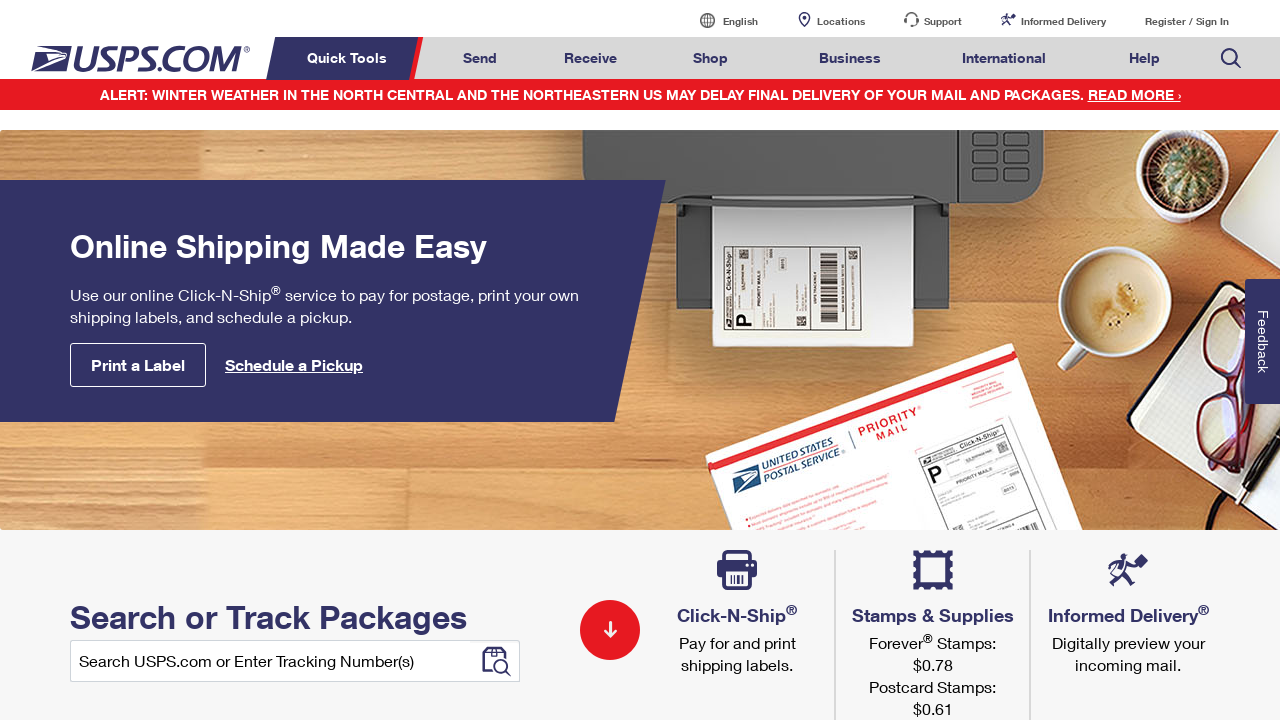

Located all menu header elements
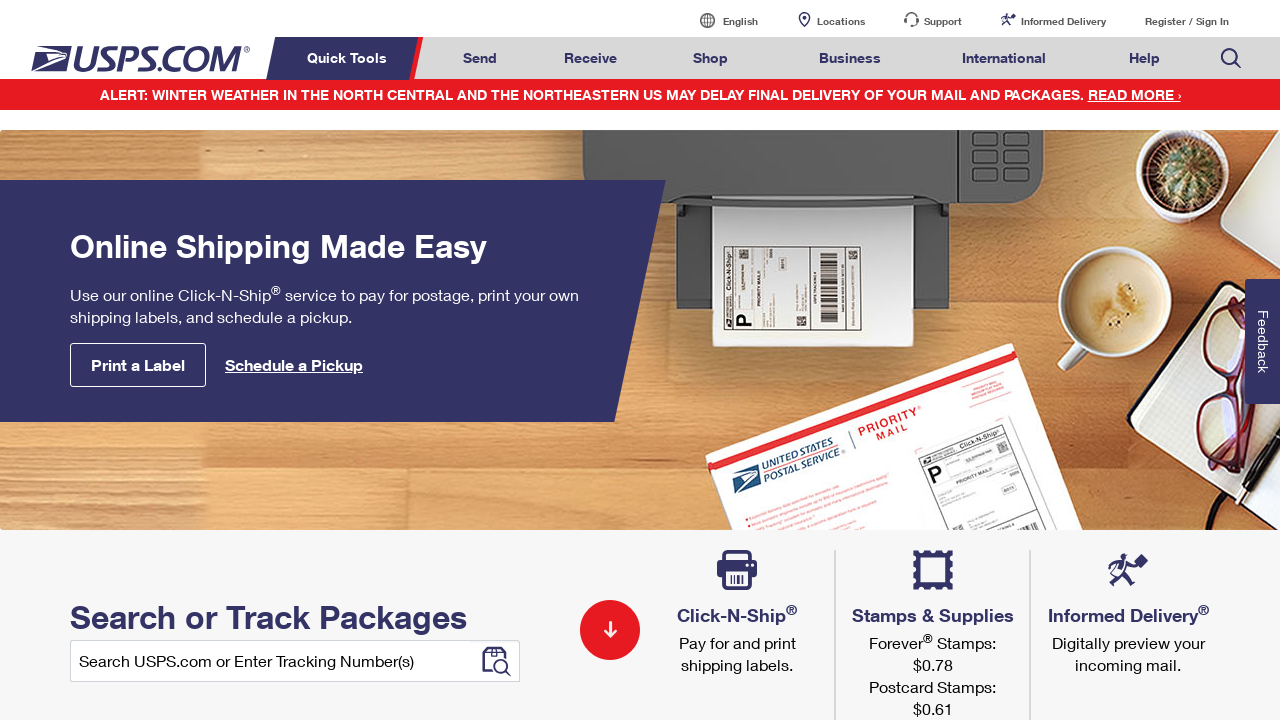

Counted menu headers: 8 total
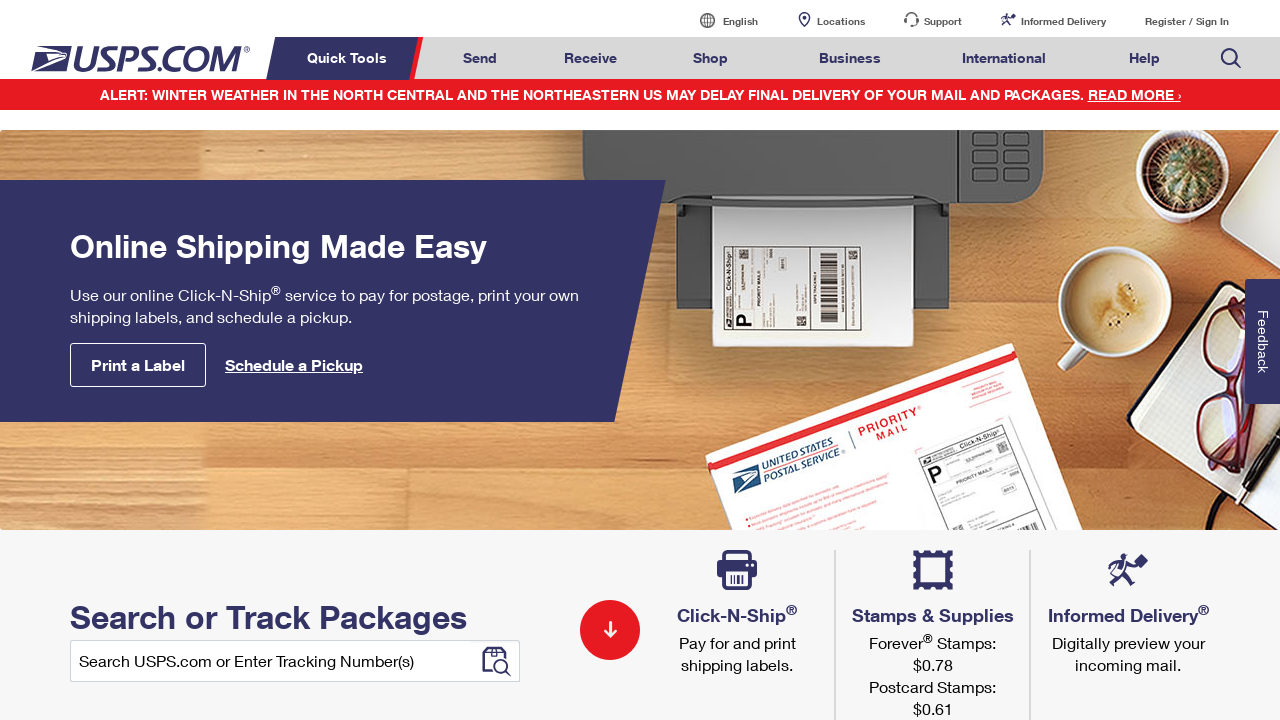

Clicked on the first dropdown menu item at (350, 58) on xpath=//*[@class='nav-list']/li >> nth=0
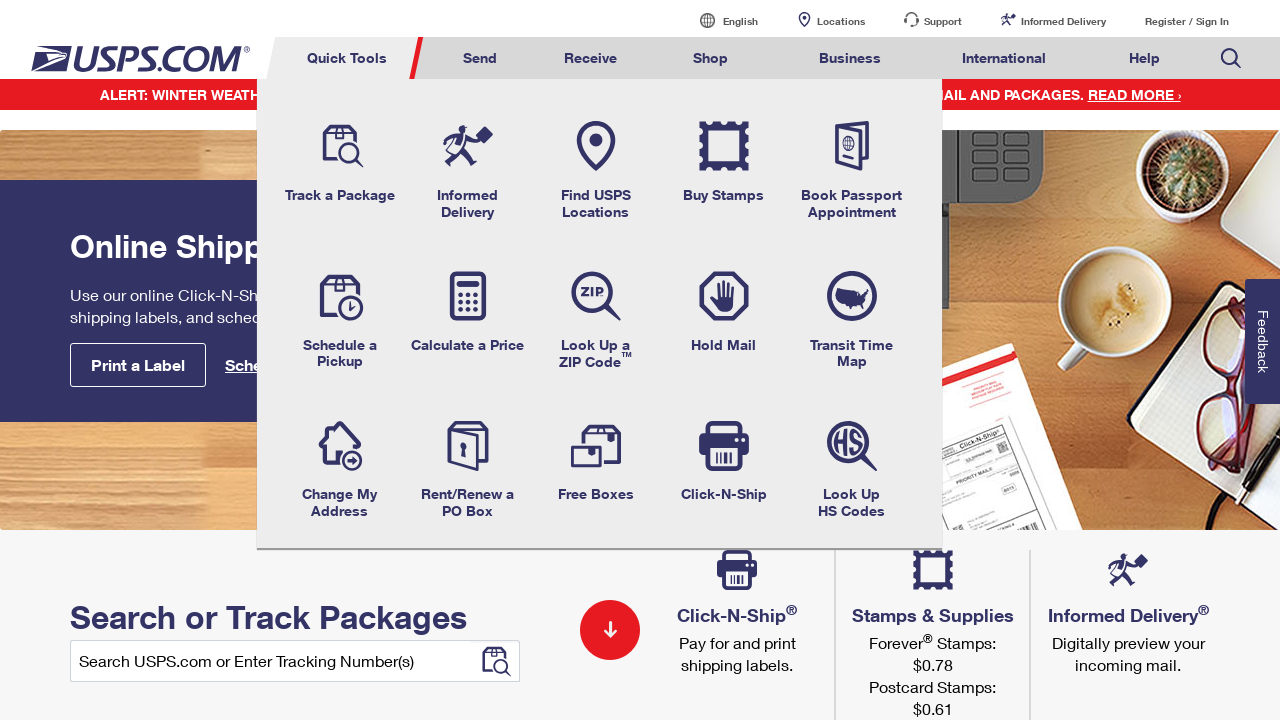

Waited for submenu to appear with menu headers
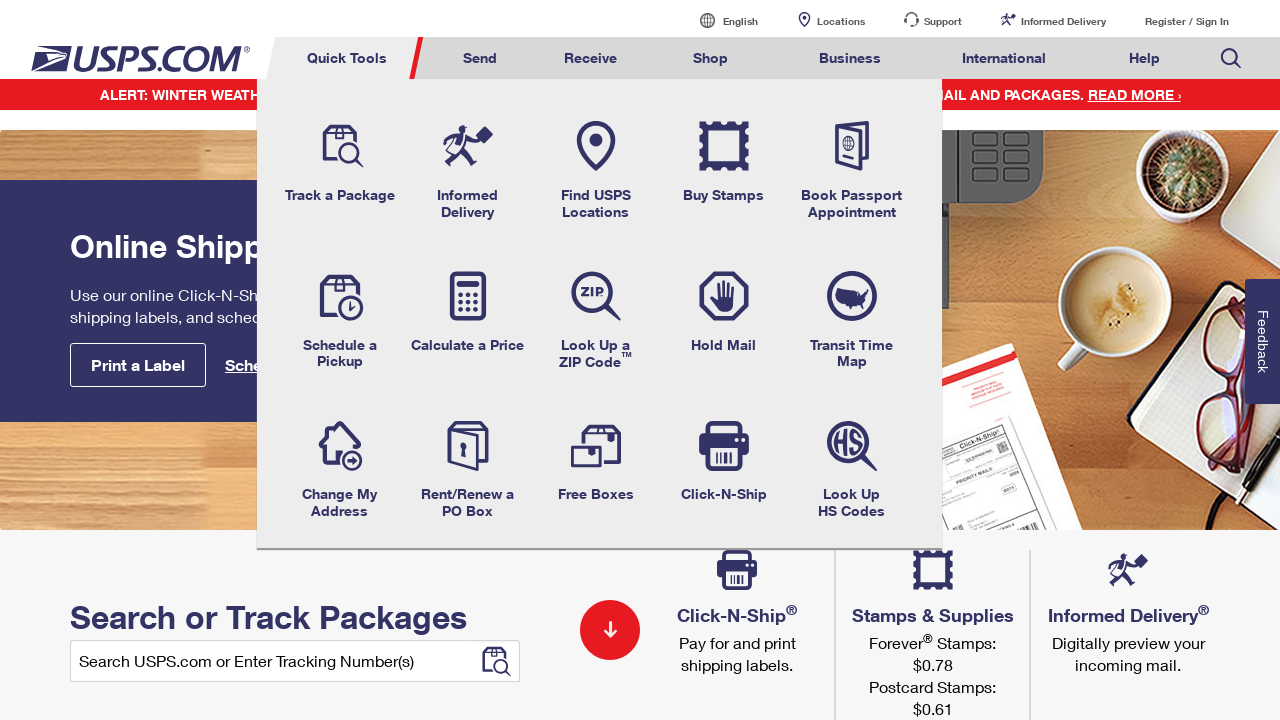

Located all main menu header elements
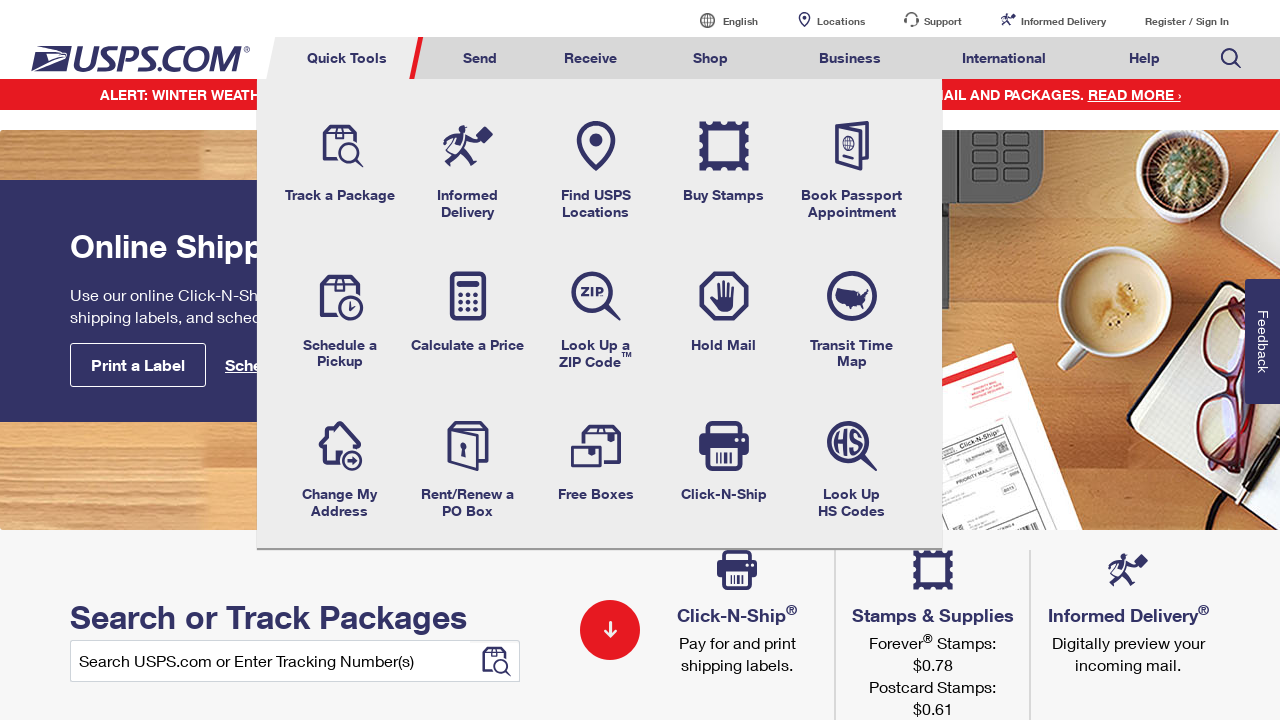

Counted main menu headers: 6 total
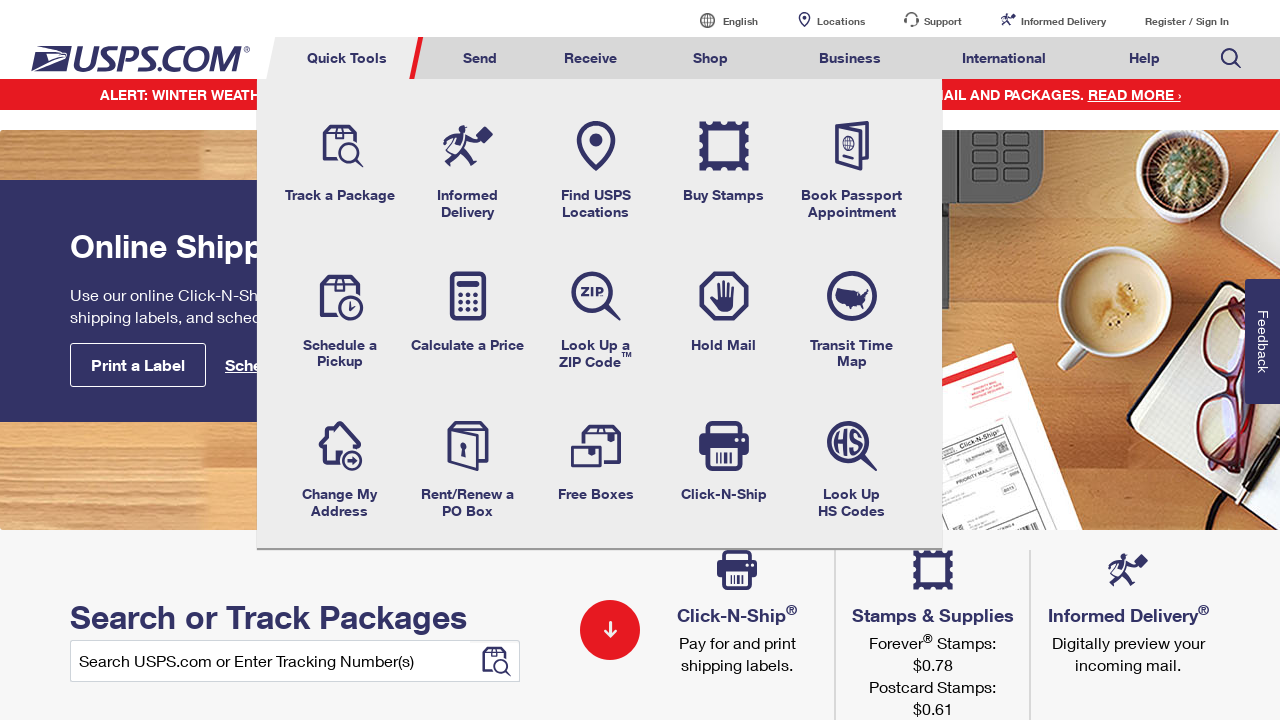

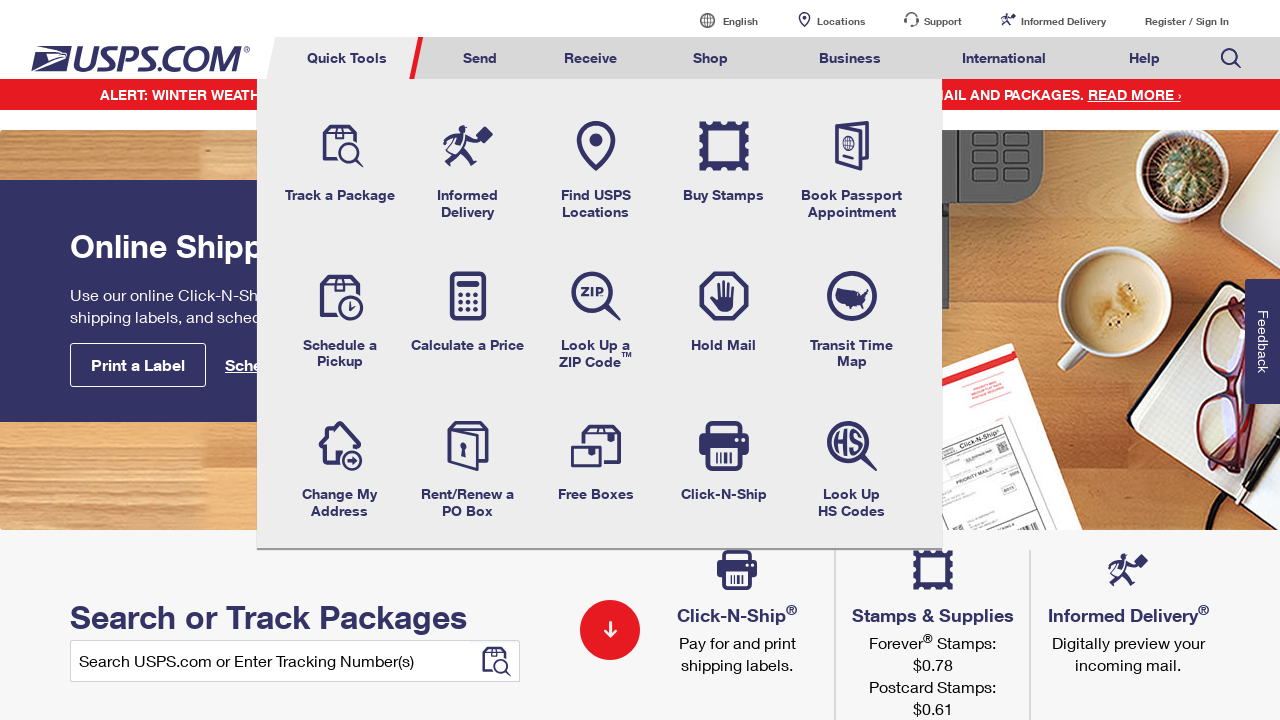